Verifies that an error message is displayed when attempting to login without entering a username

Starting URL: https://www.saucedemo.com/

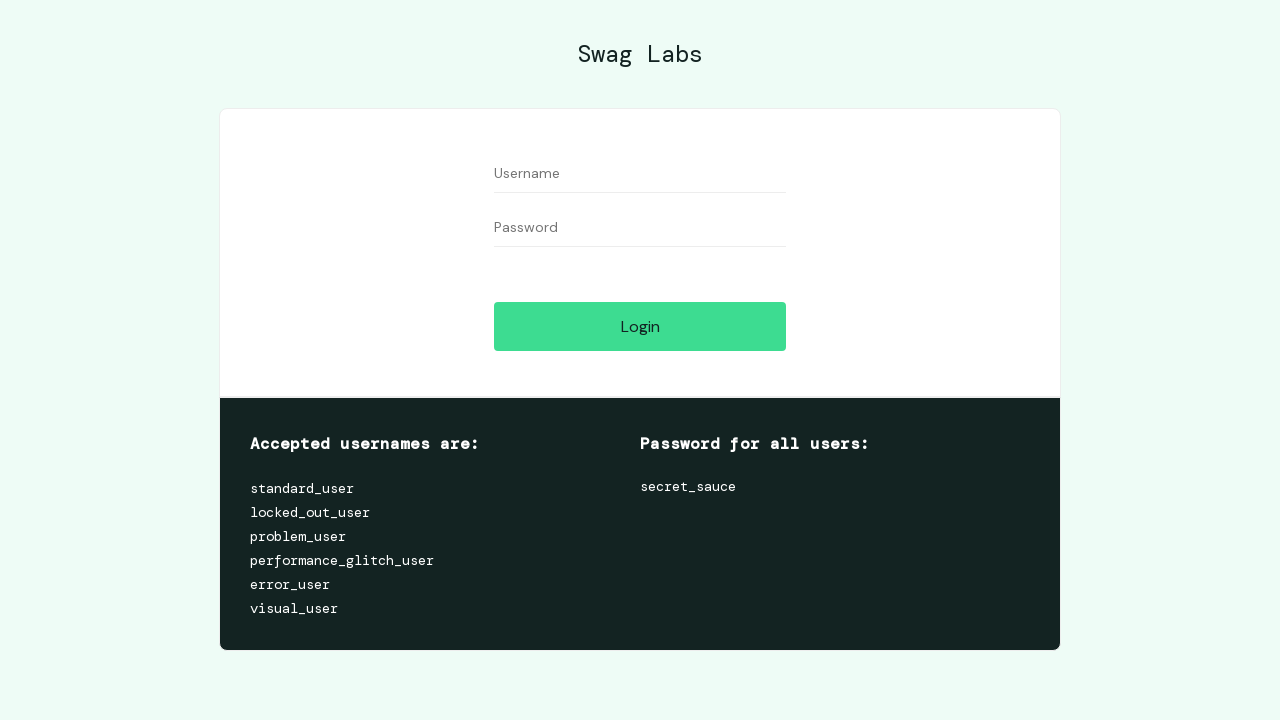

Clicked login button without entering username or password at (640, 326) on #login-button
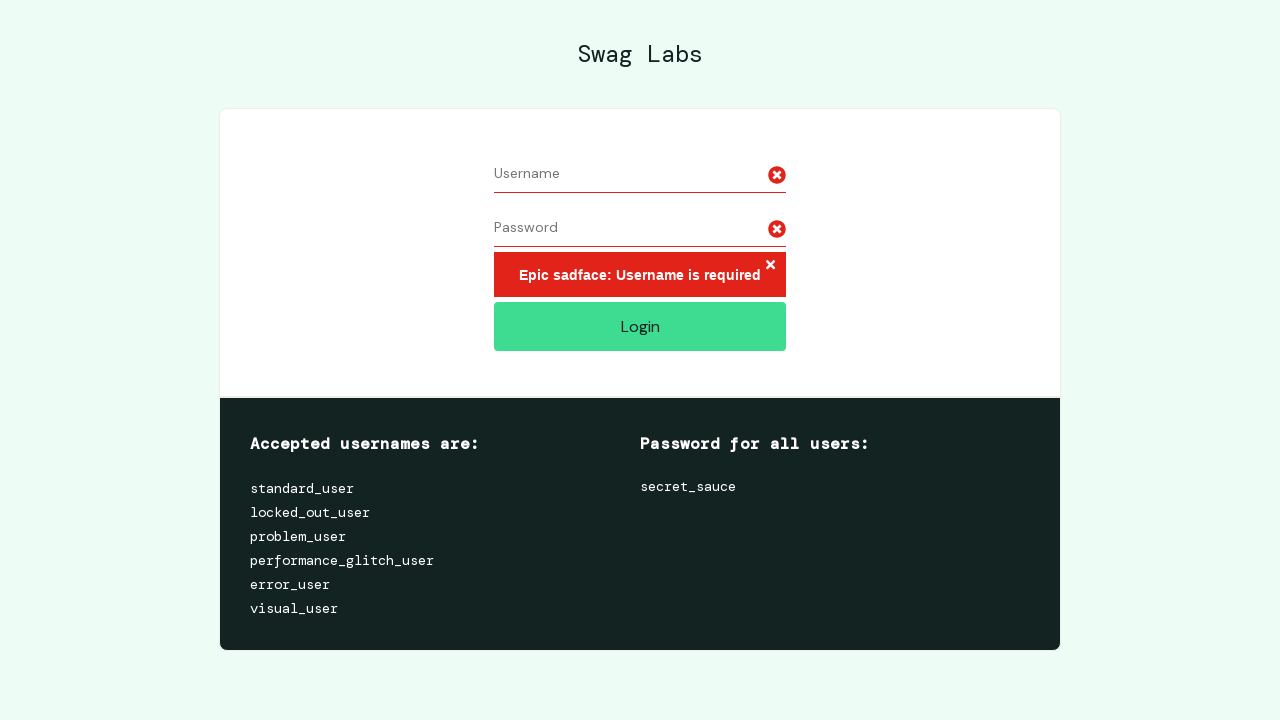

Error message appeared confirming validation failed without username
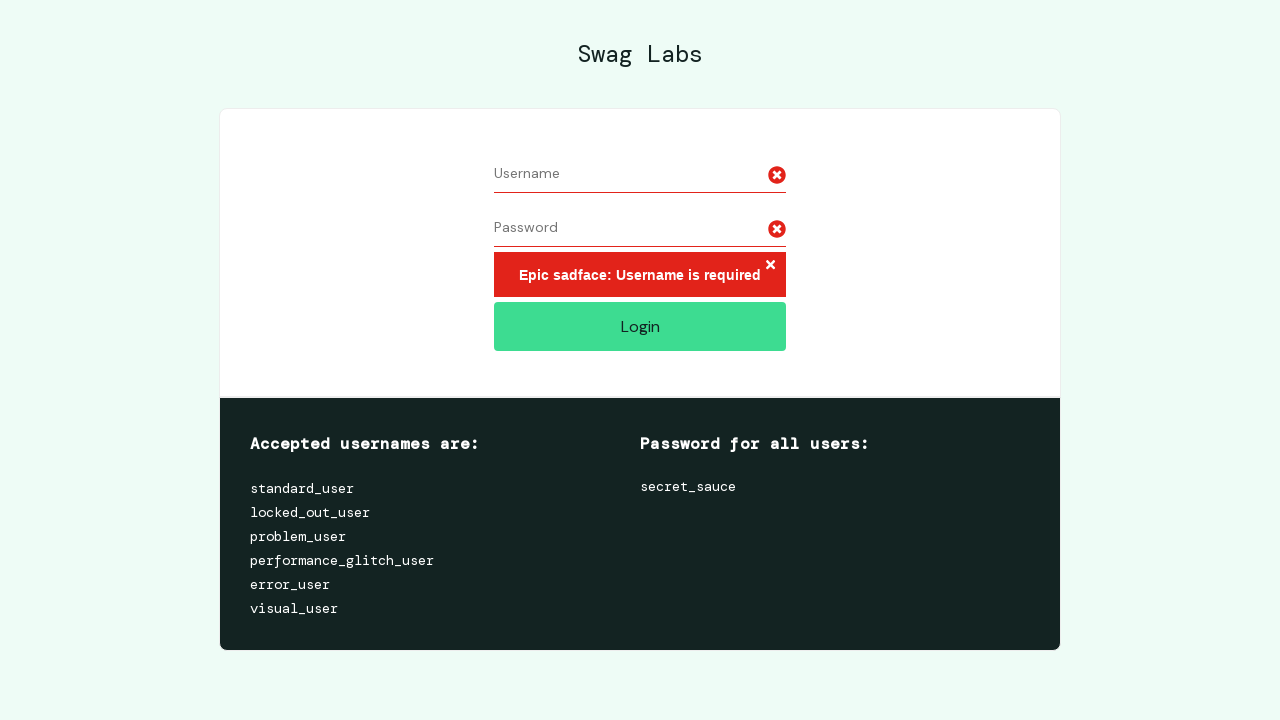

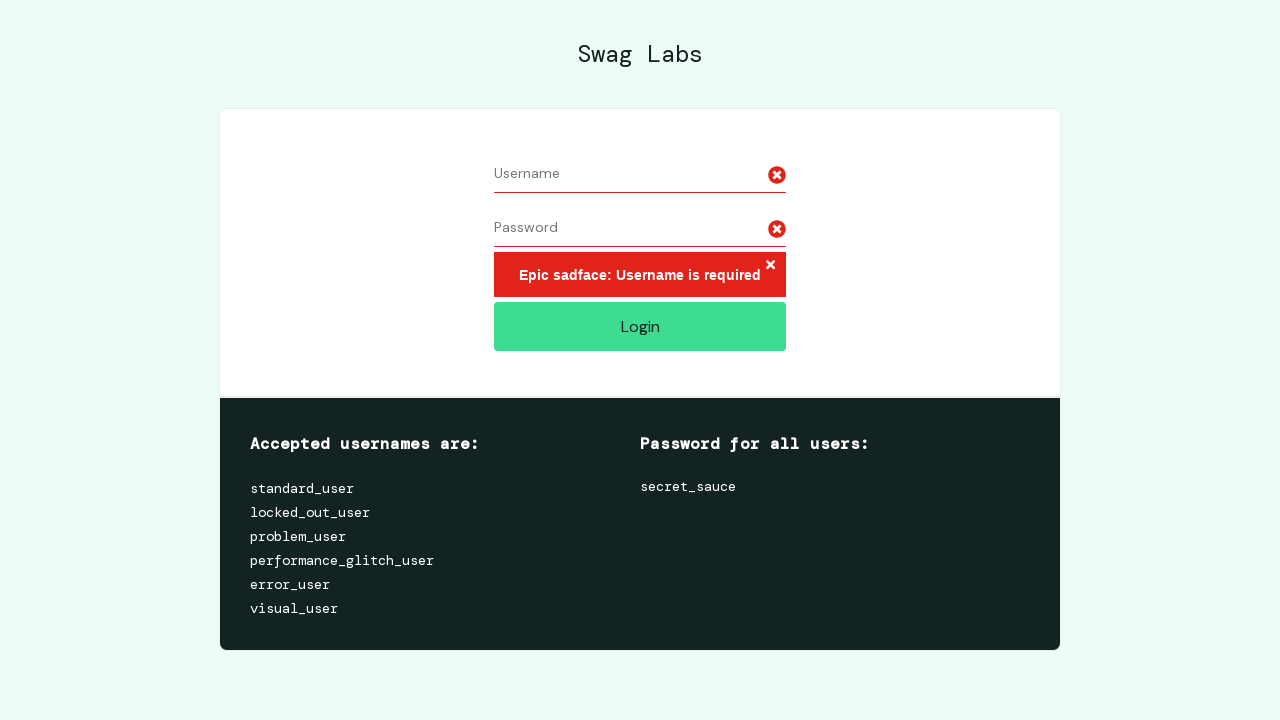